Tests navigating through all navbar links by iterating over each navigation item and clicking them to verify they are functional.

Starting URL: https://www.formula1.com/en

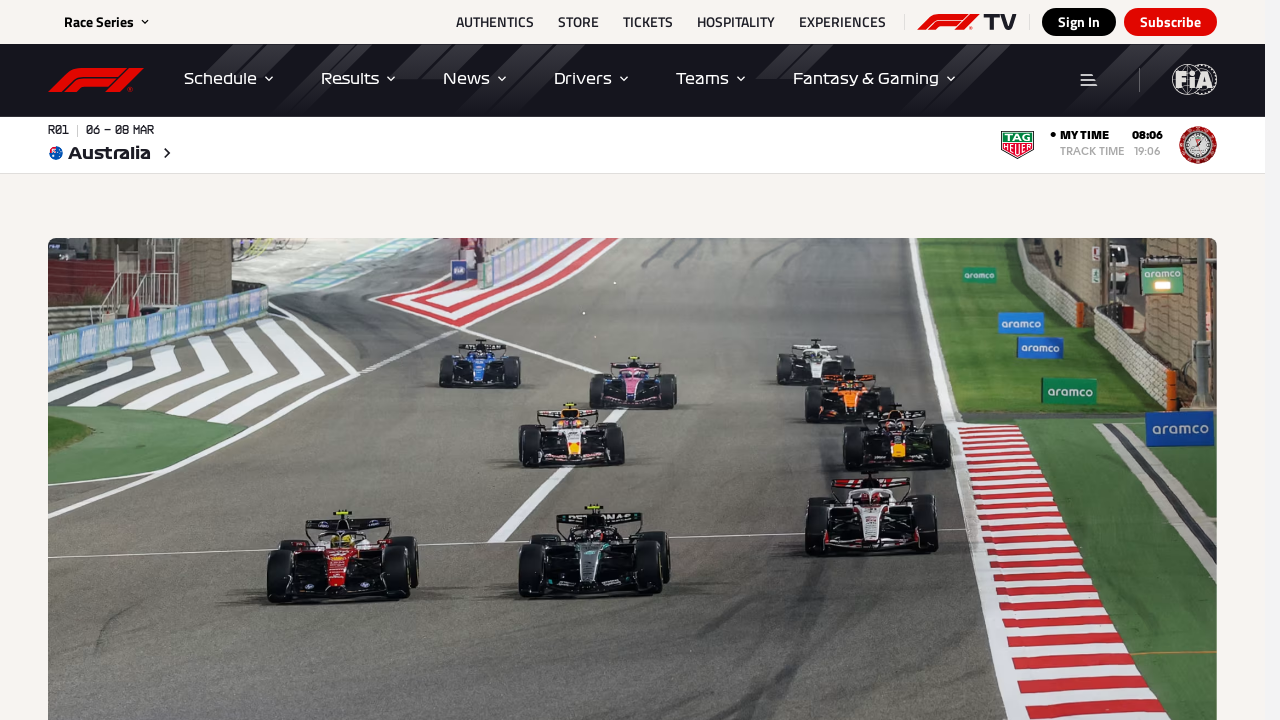

Located navbar unordered list element
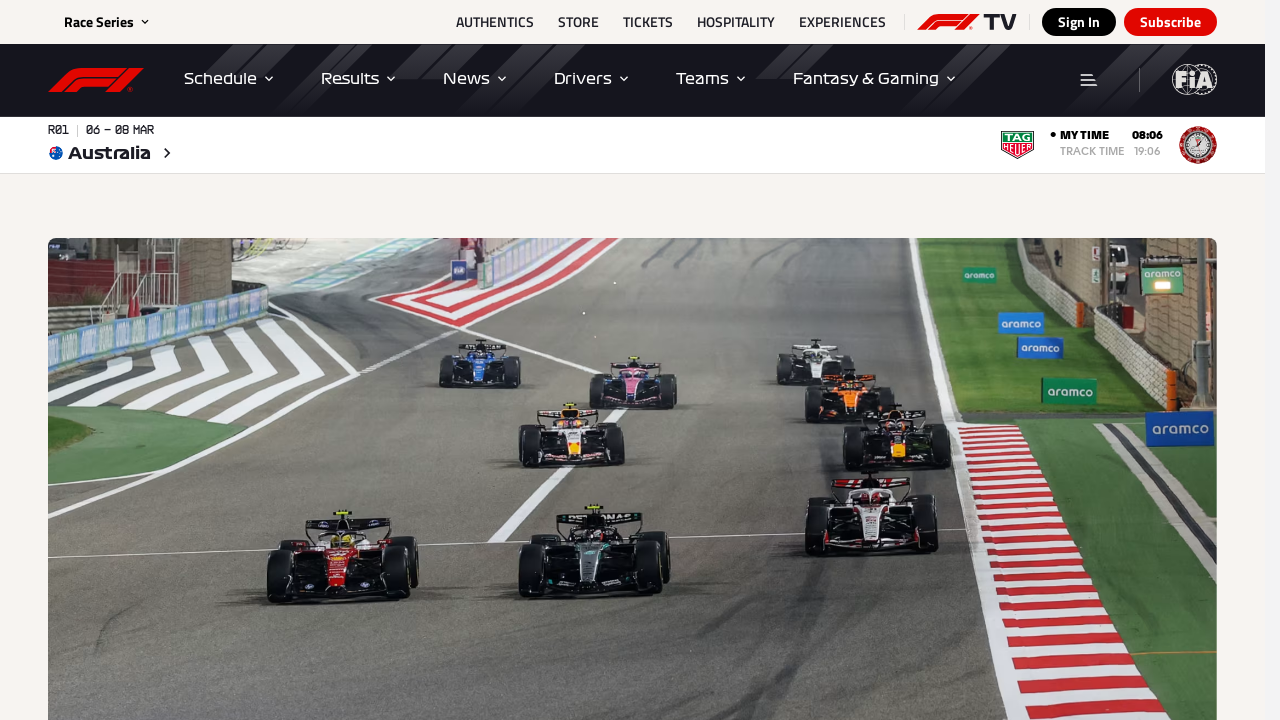

Retrieved all navbar list items
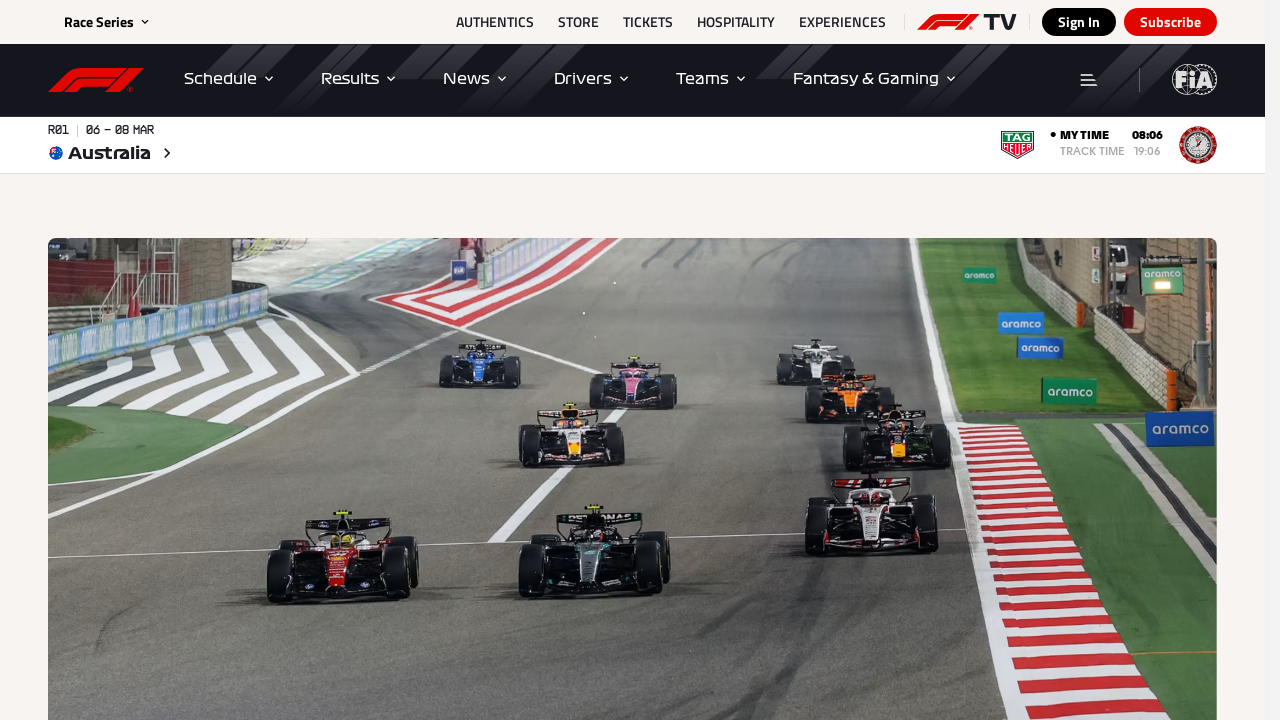

Collected 0 navbar link texts
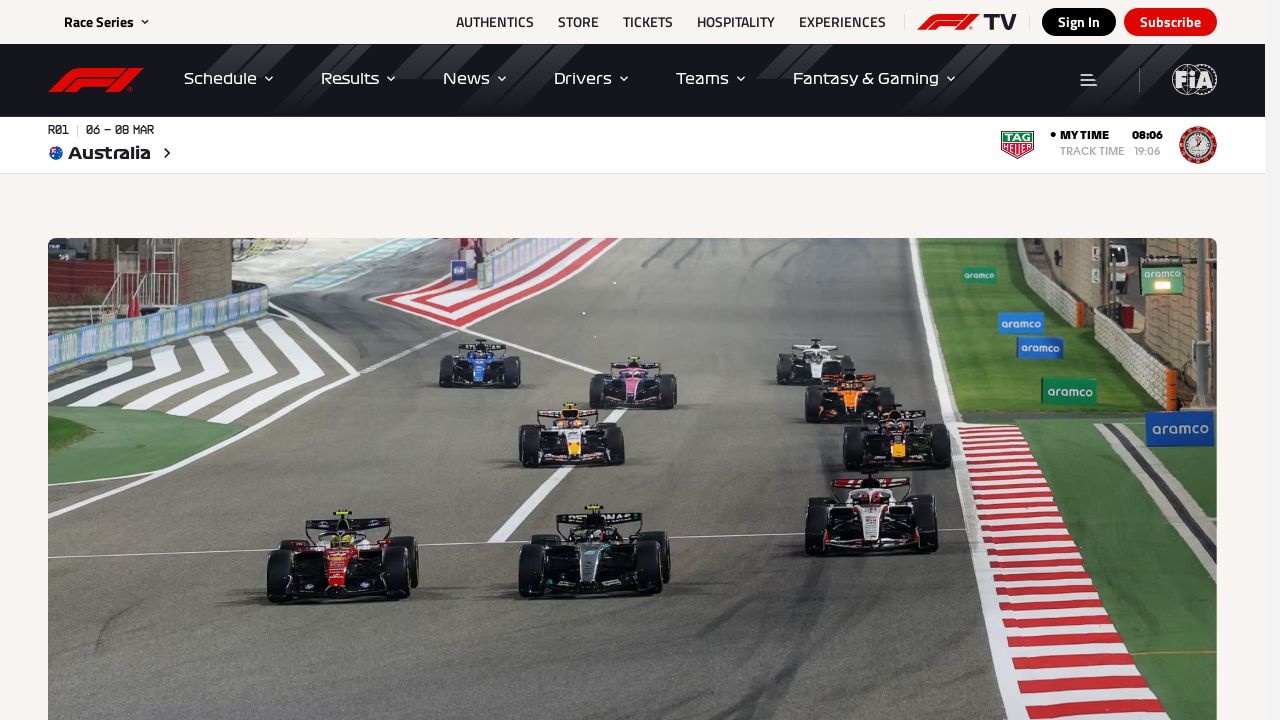

Navigated back to Formula 1 homepage
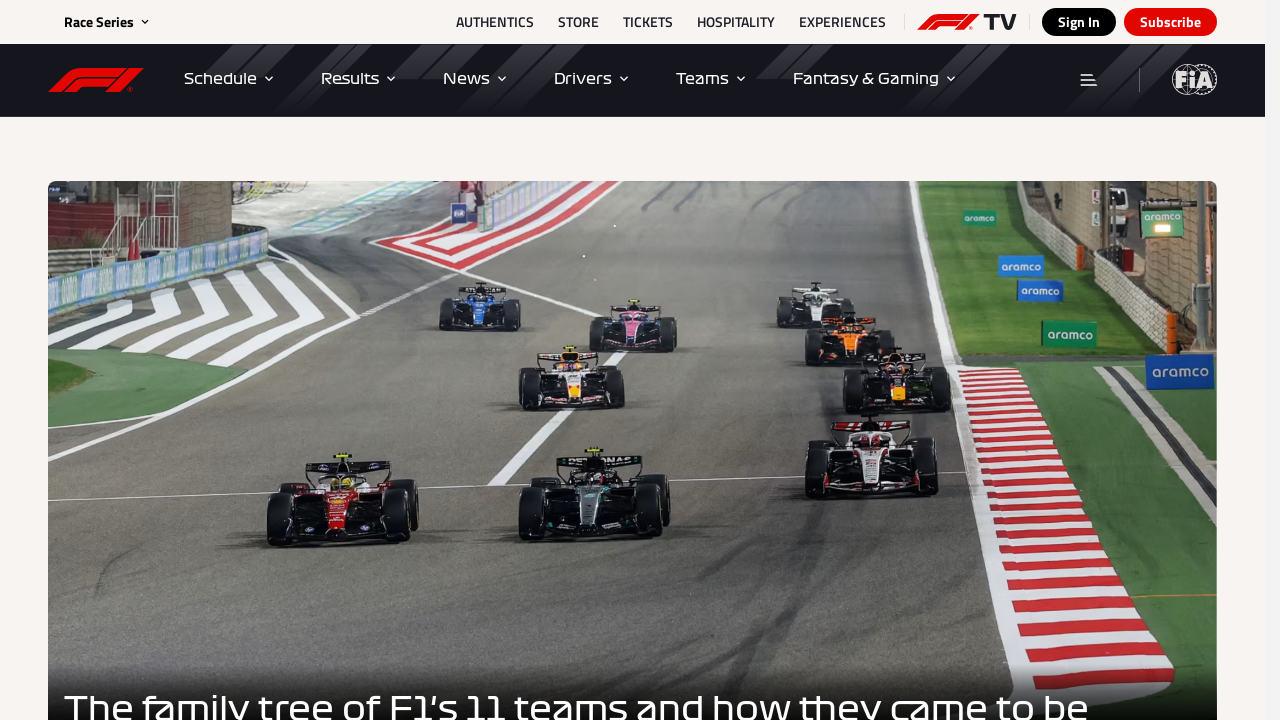

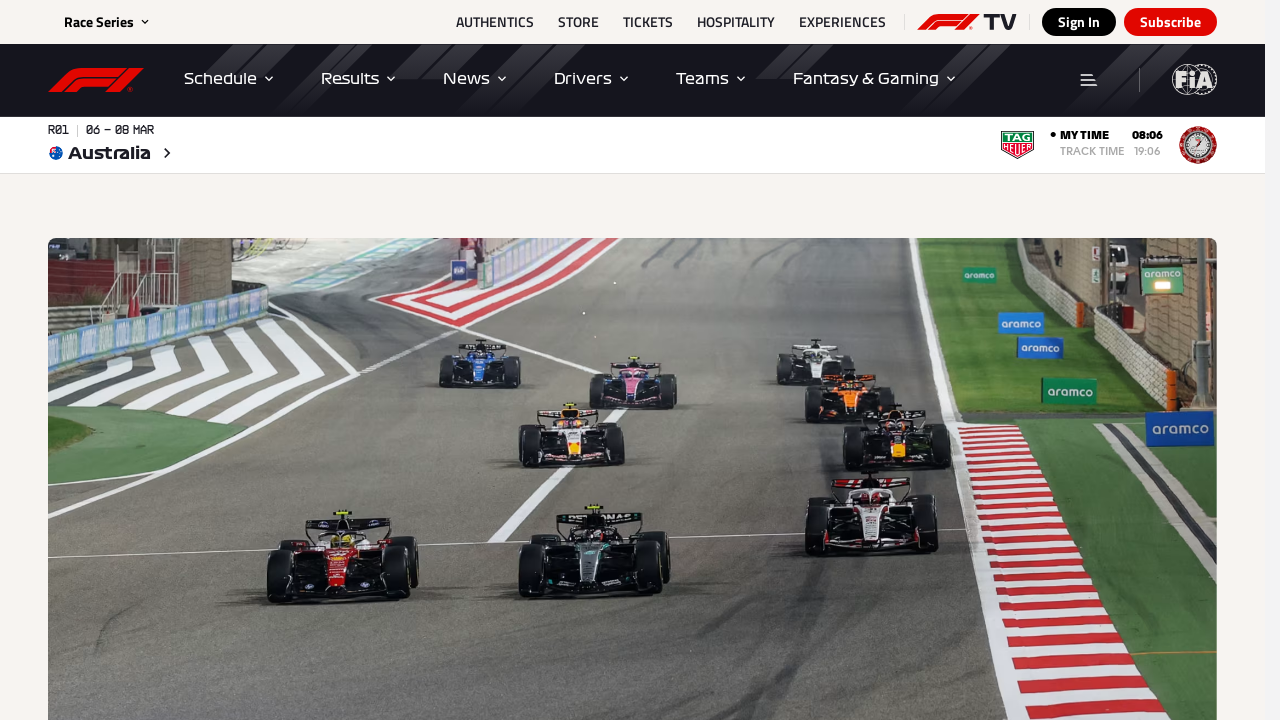